Tests scrolling functionality and validates sum calculation in a table with fixed header by scrolling to different parts of the page

Starting URL: https://rahulshettyacademy.com/AutomationPractice/

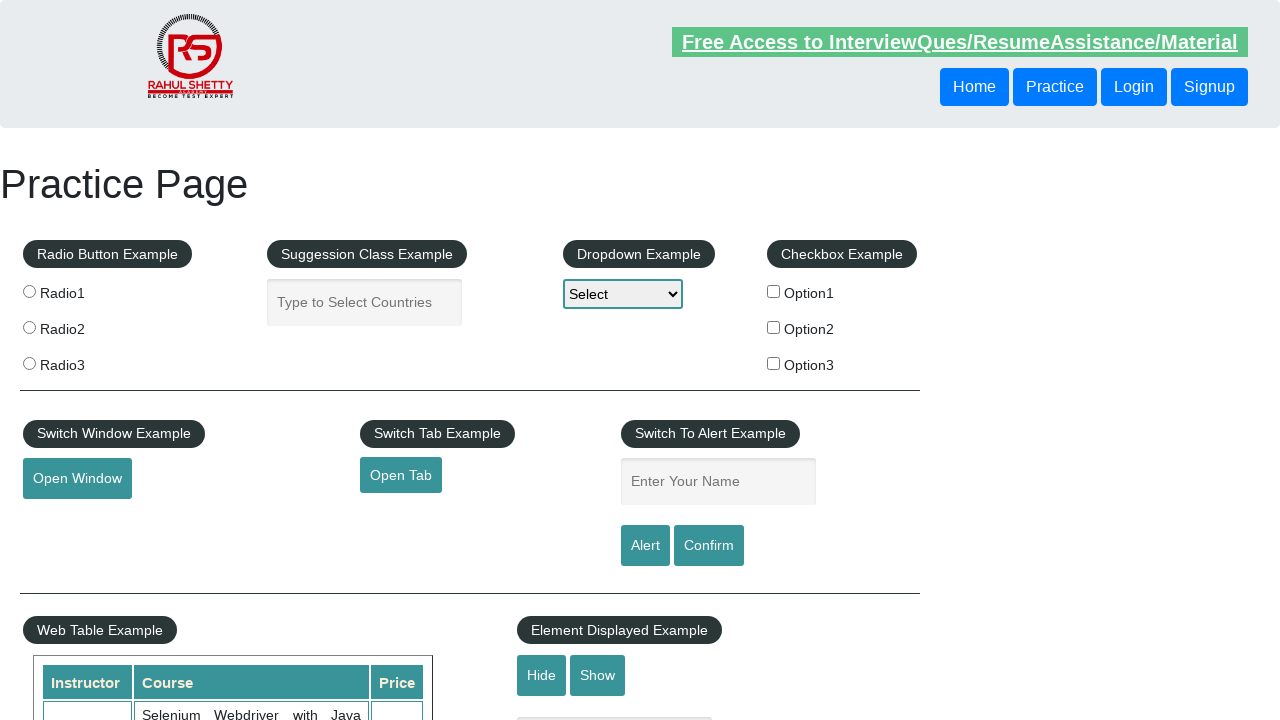

Scrolled down main page by 600 pixels
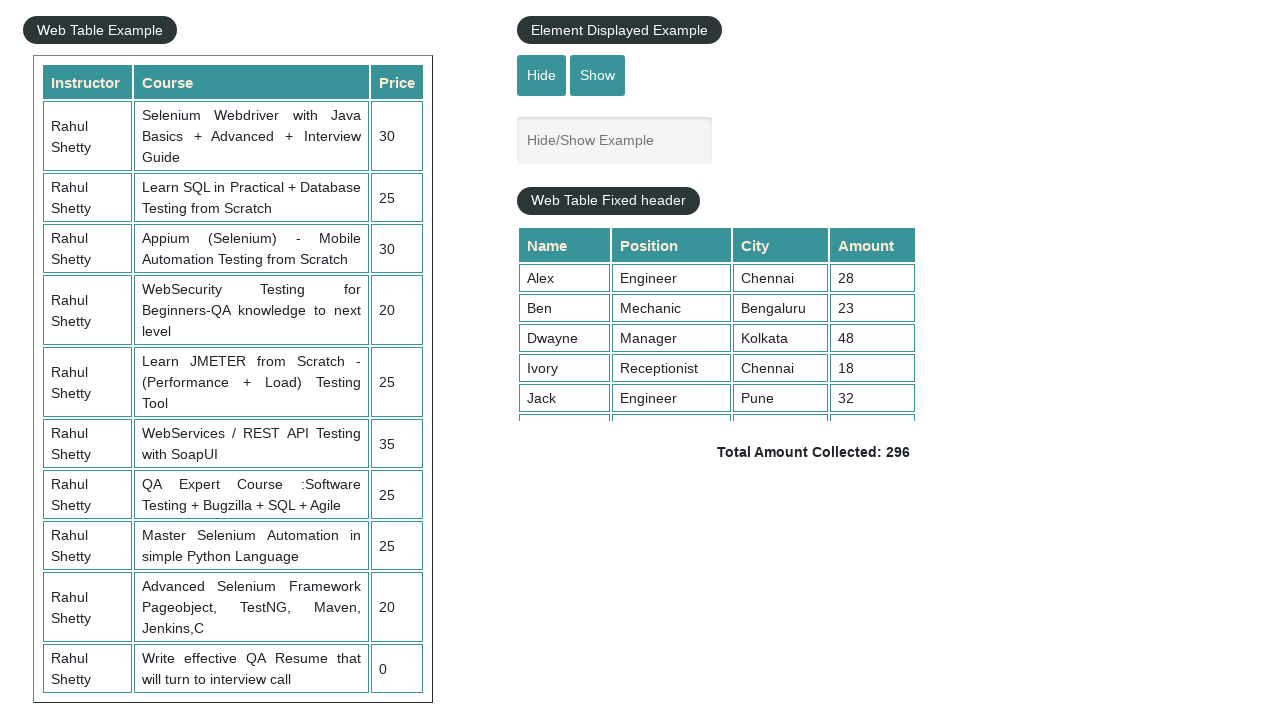

Scrolled table with fixed header down by 1000 pixels
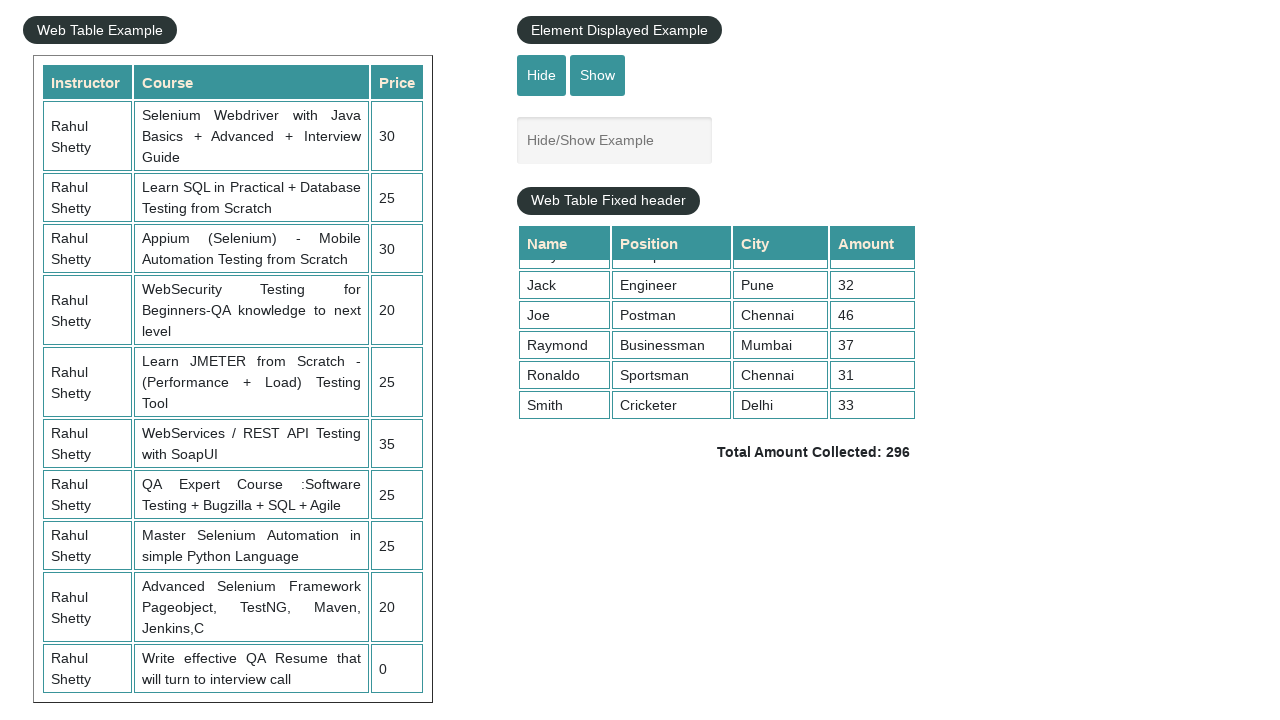

Retrieved all values from 4th column of table
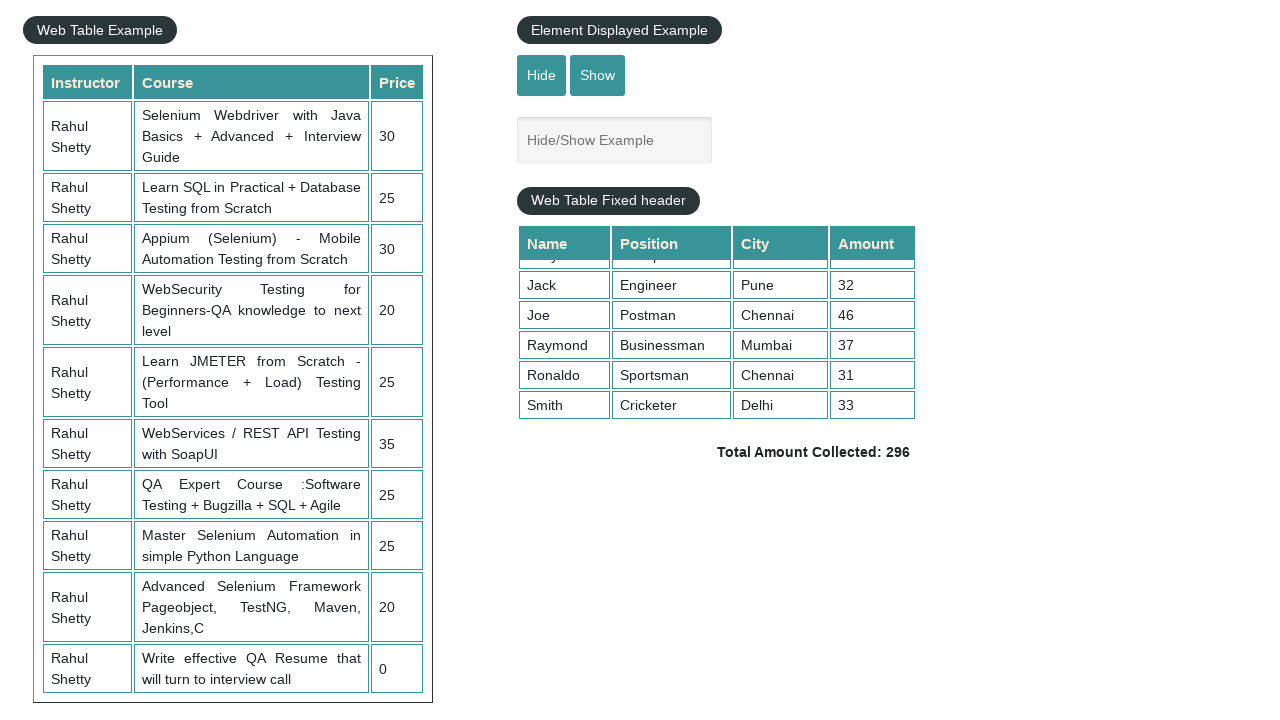

Calculated sum of all column values: 296
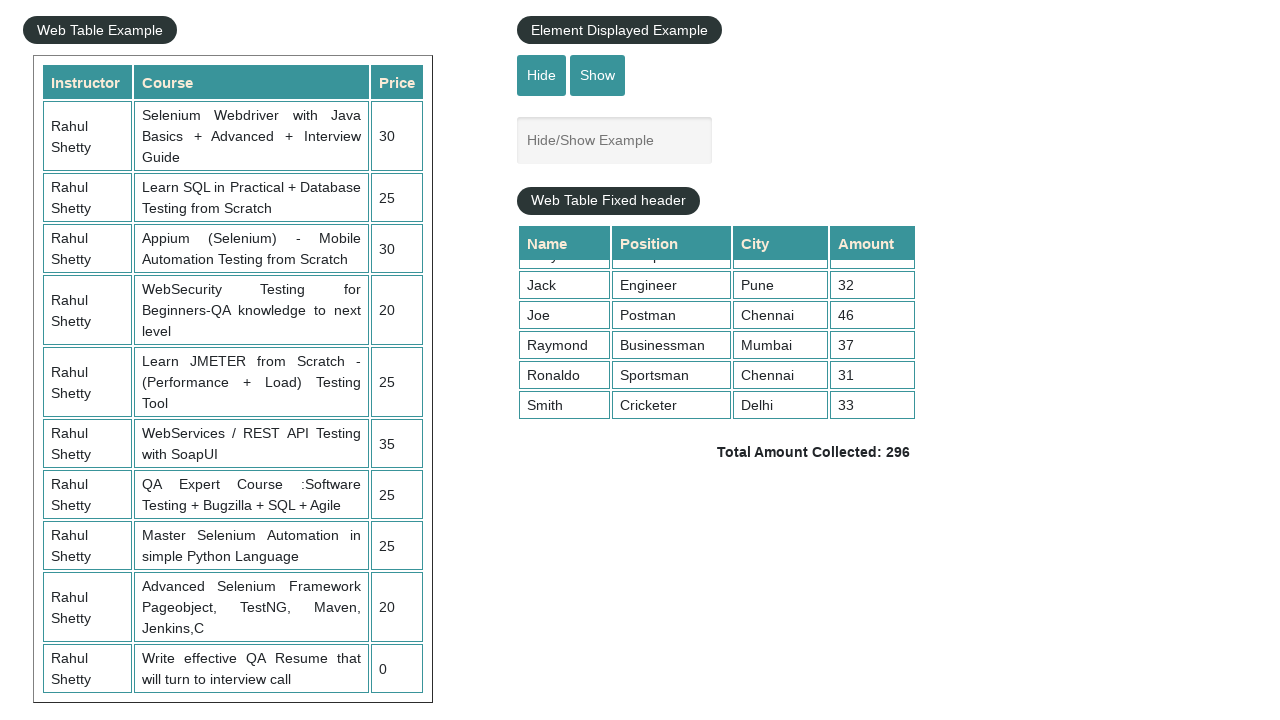

Retrieved displayed total amount from page
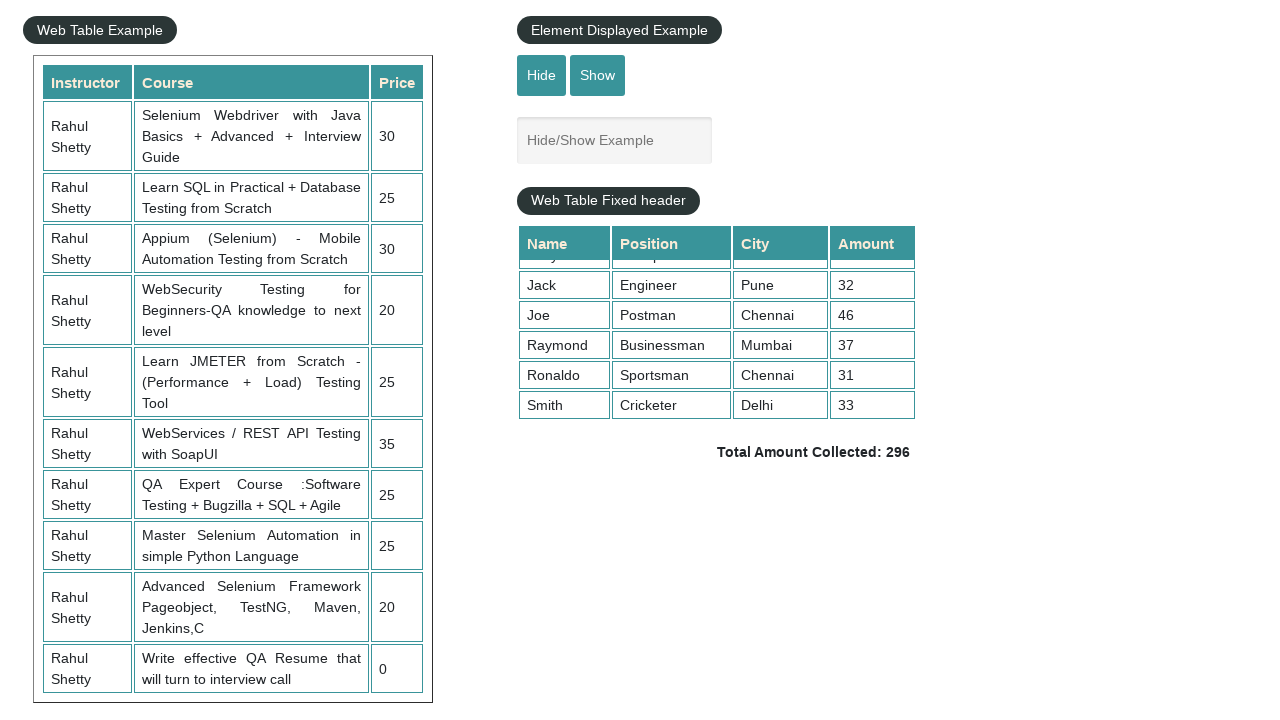

Parsed displayed total: 296
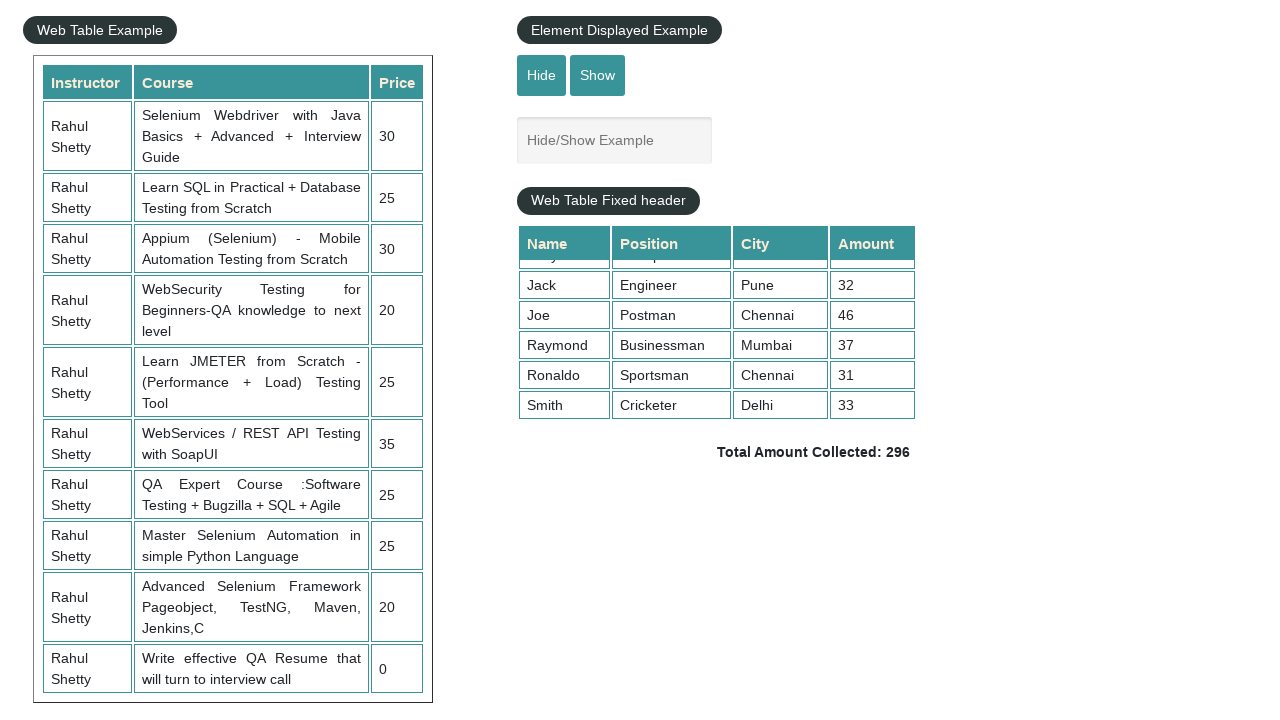

Verified calculated sum (296) matches displayed total (296)
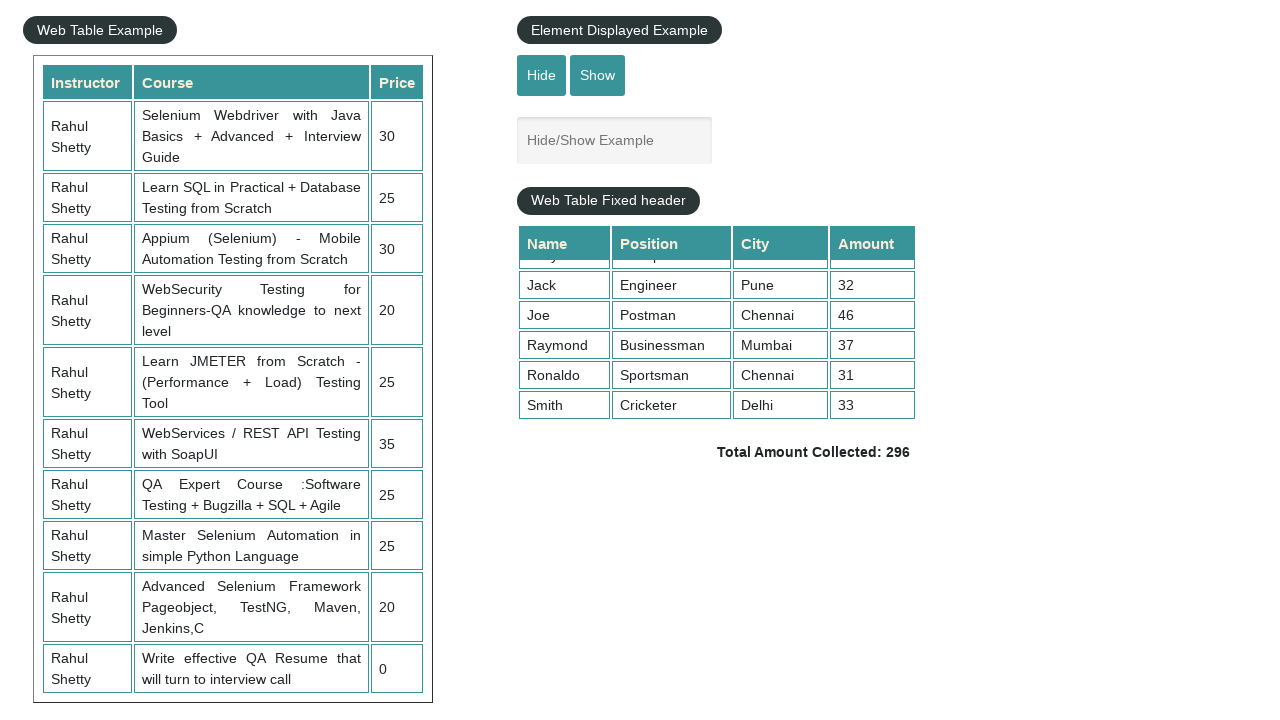

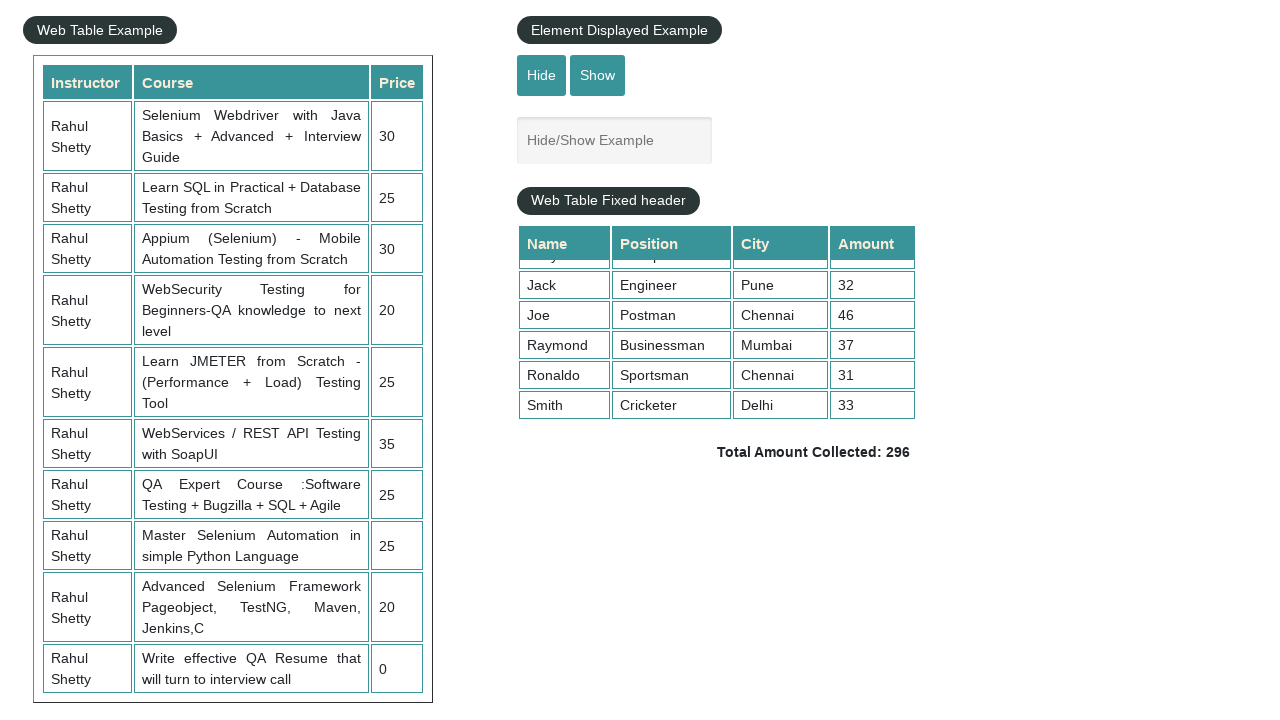